Tests submitting a feedback form by filling all fields and clicking the submit button, then waiting for the confirmation page

Starting URL: http://zero.webappsecurity.com/index.html

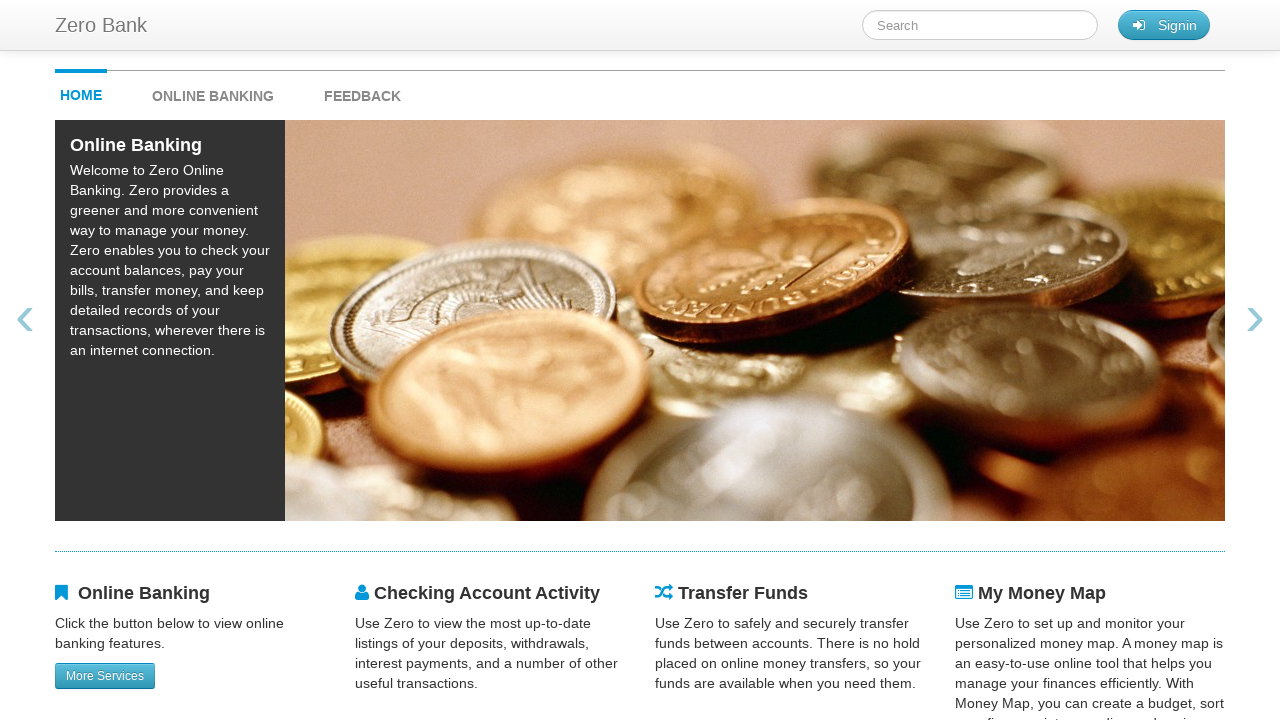

Clicked feedback link to navigate to feedback form at (362, 91) on #feedback
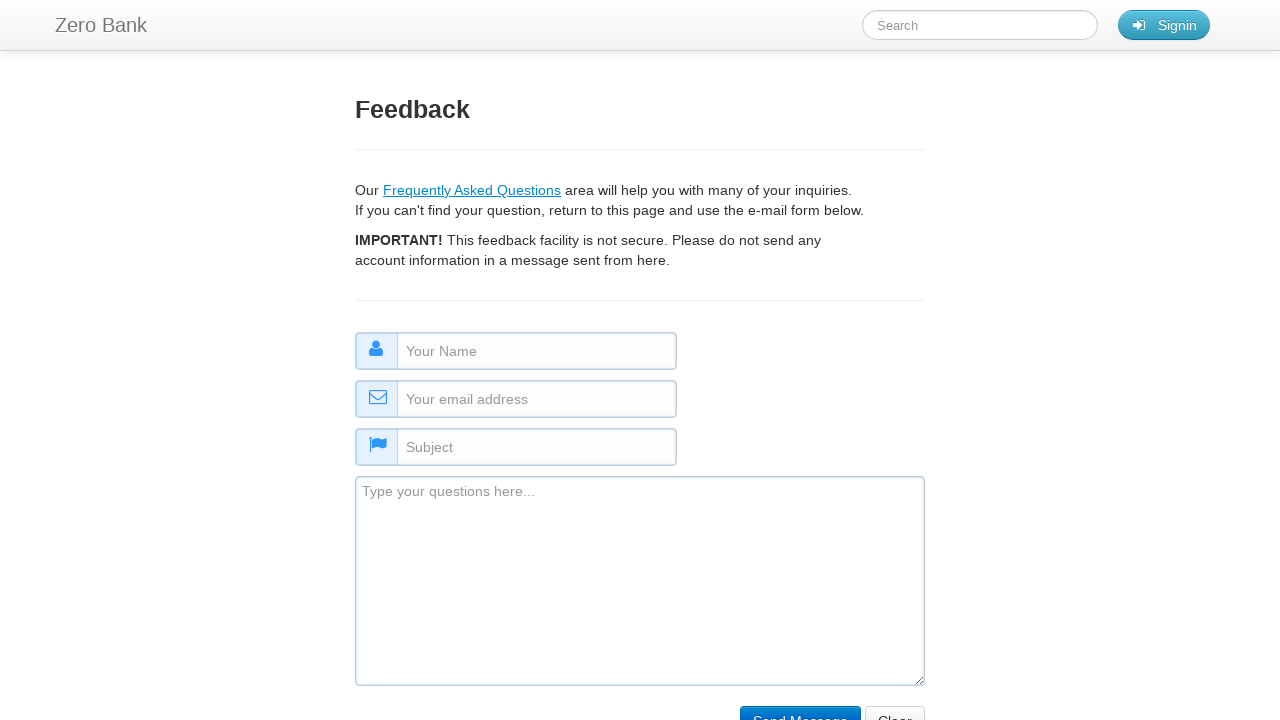

Filled name field with 'gorgonzolla' on #name
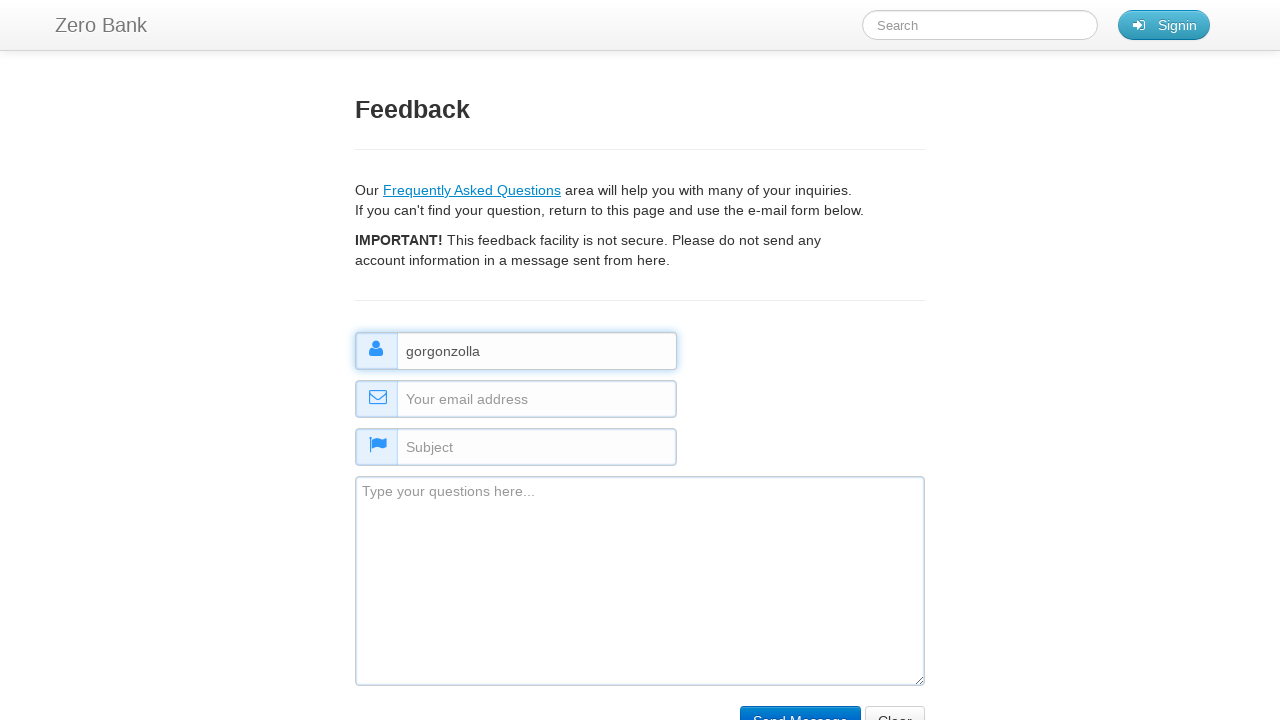

Filled email field with 'qwerty123' on #email
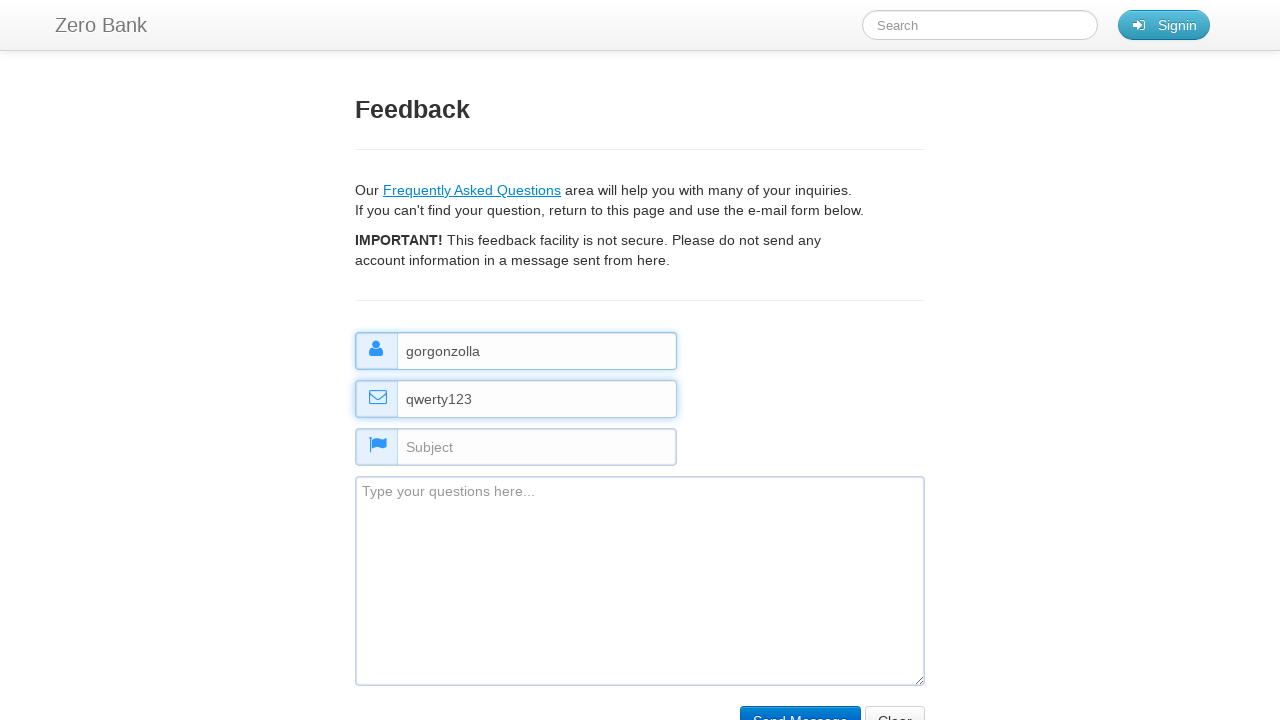

Filled subject field with 'subject' on #subject
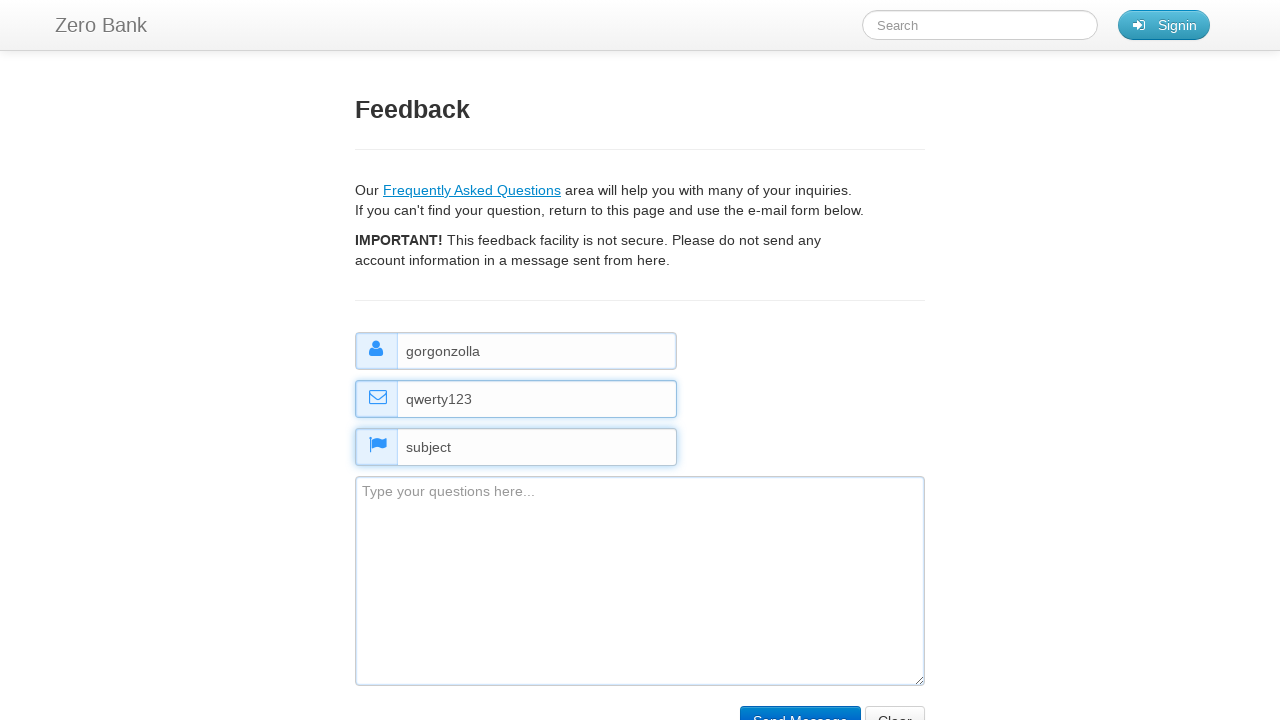

Filled comment field with 'qwerty' on #comment
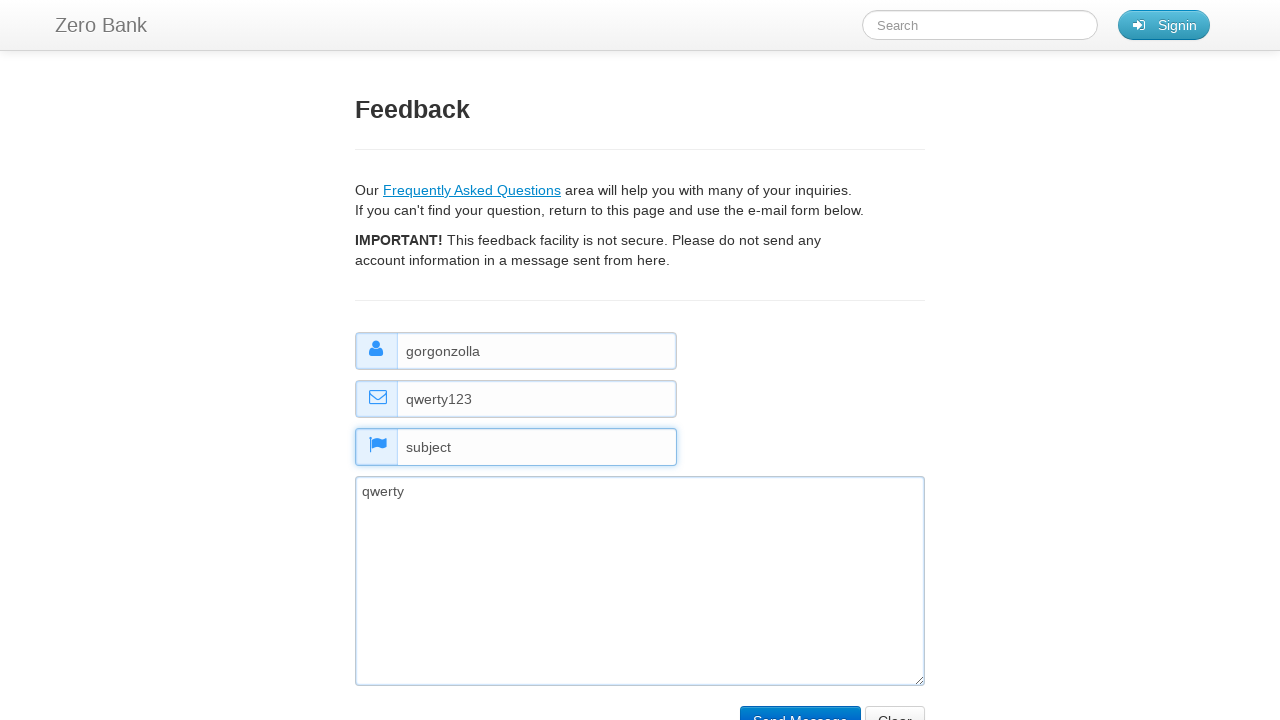

Clicked submit button to submit feedback form at (800, 705) on input[type='submit']
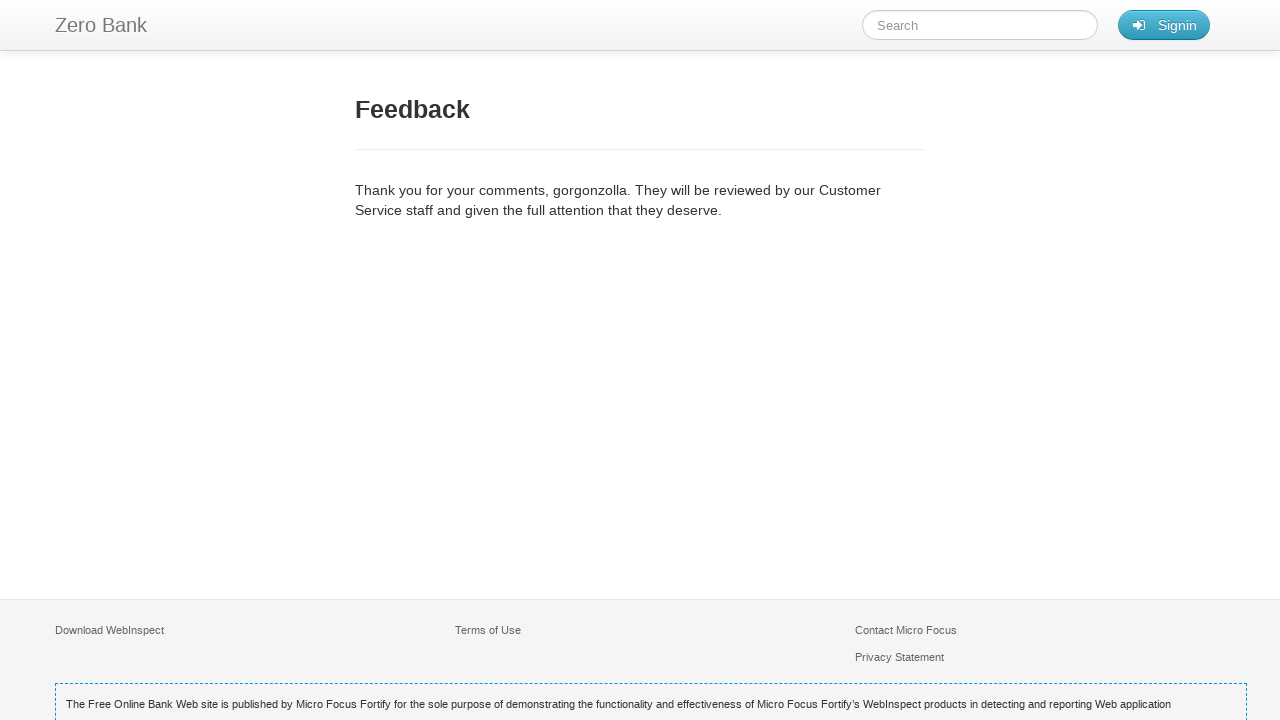

Confirmation page loaded with feedback-title element visible
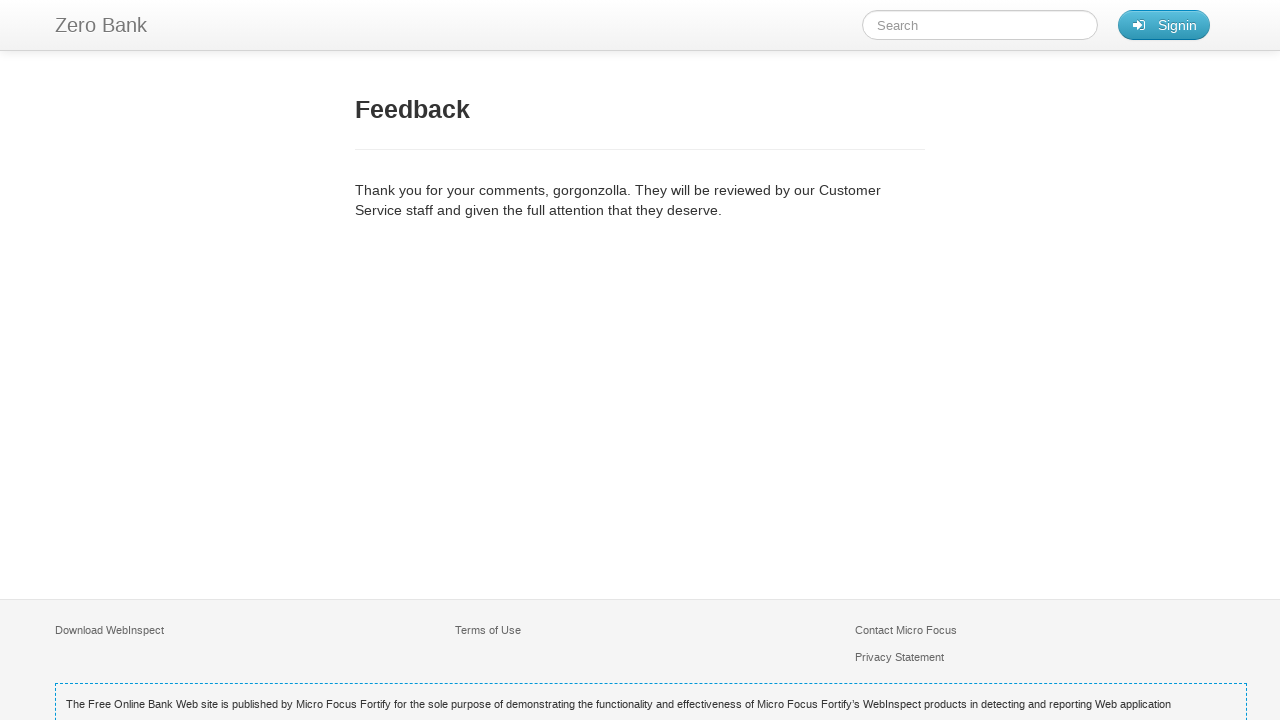

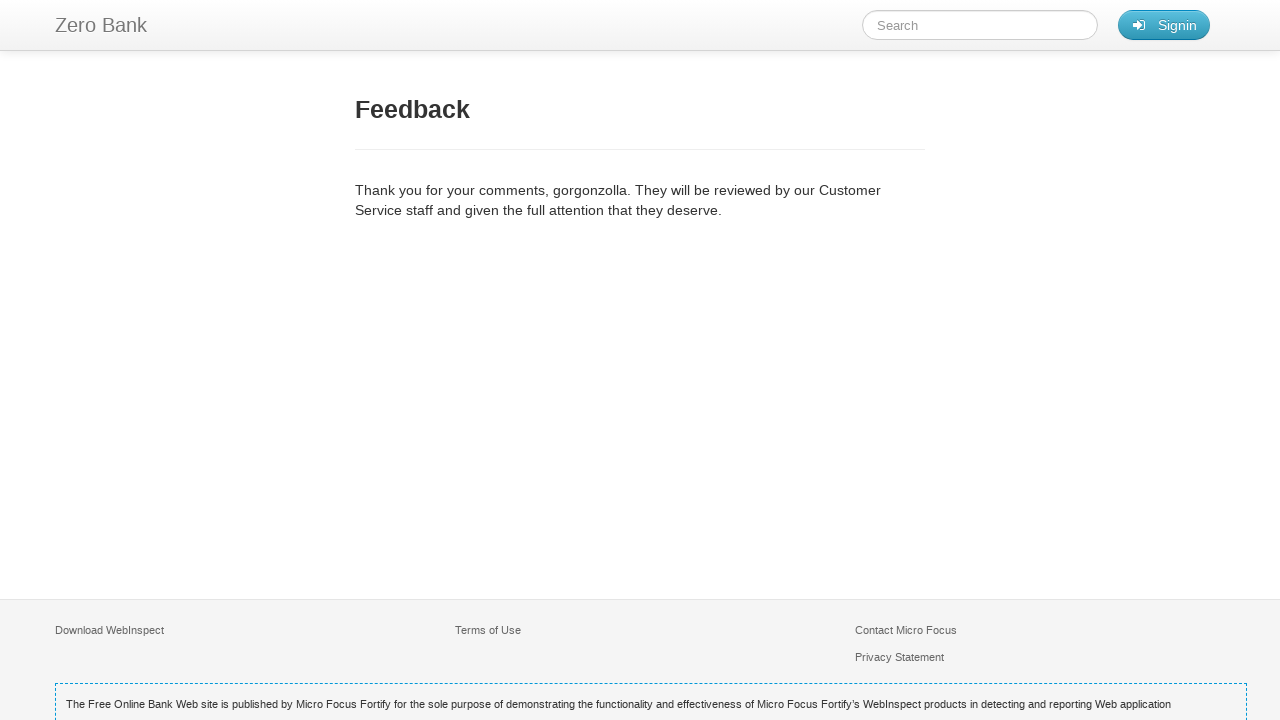